Tests dynamic controls page by finding a checkbox, clicking it to select, and clicking again to deselect it

Starting URL: https://v1.training-support.net/selenium/dynamic-controls

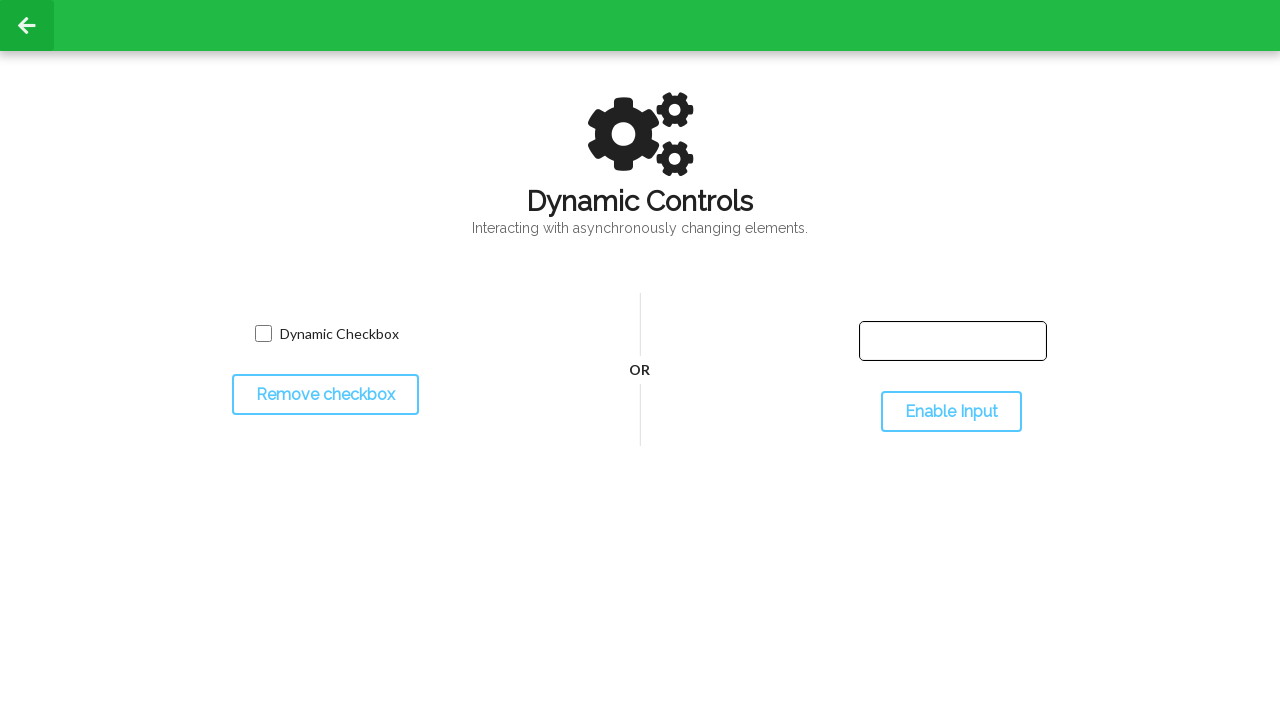

Clicked checkbox to select it at (263, 334) on input[name='toggled']
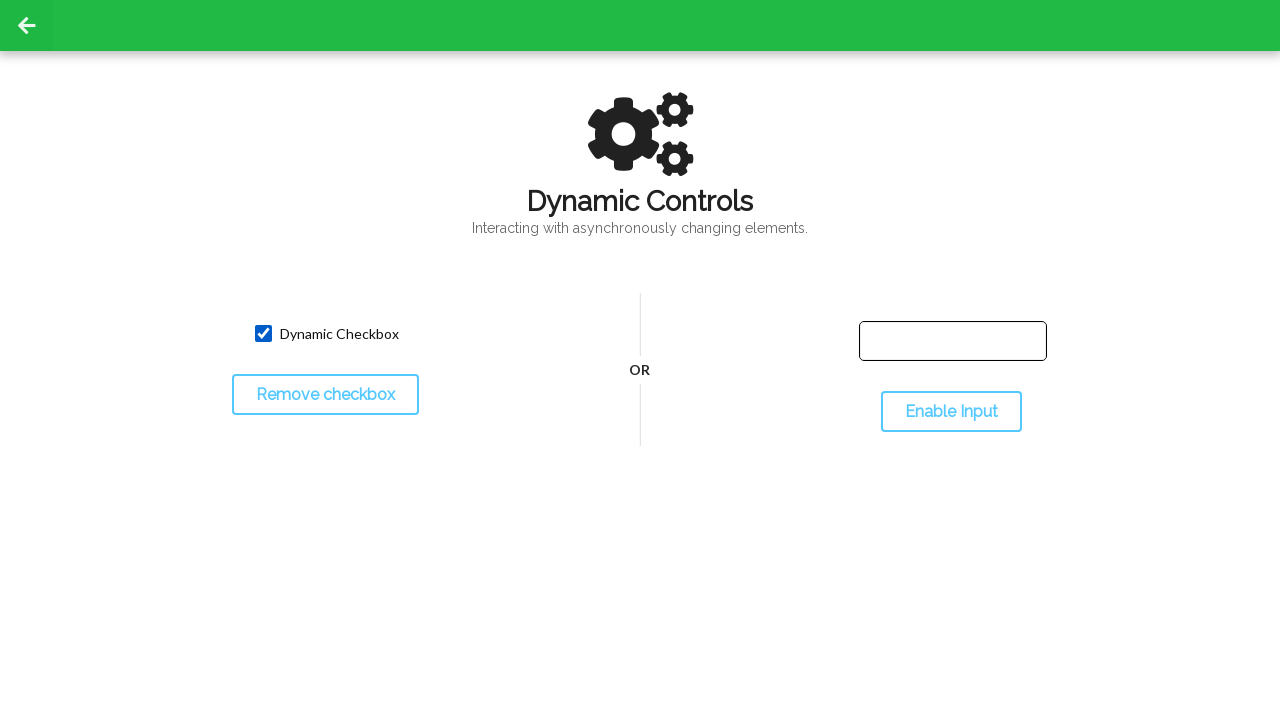

Clicked checkbox again to deselect it at (263, 334) on input[name='toggled']
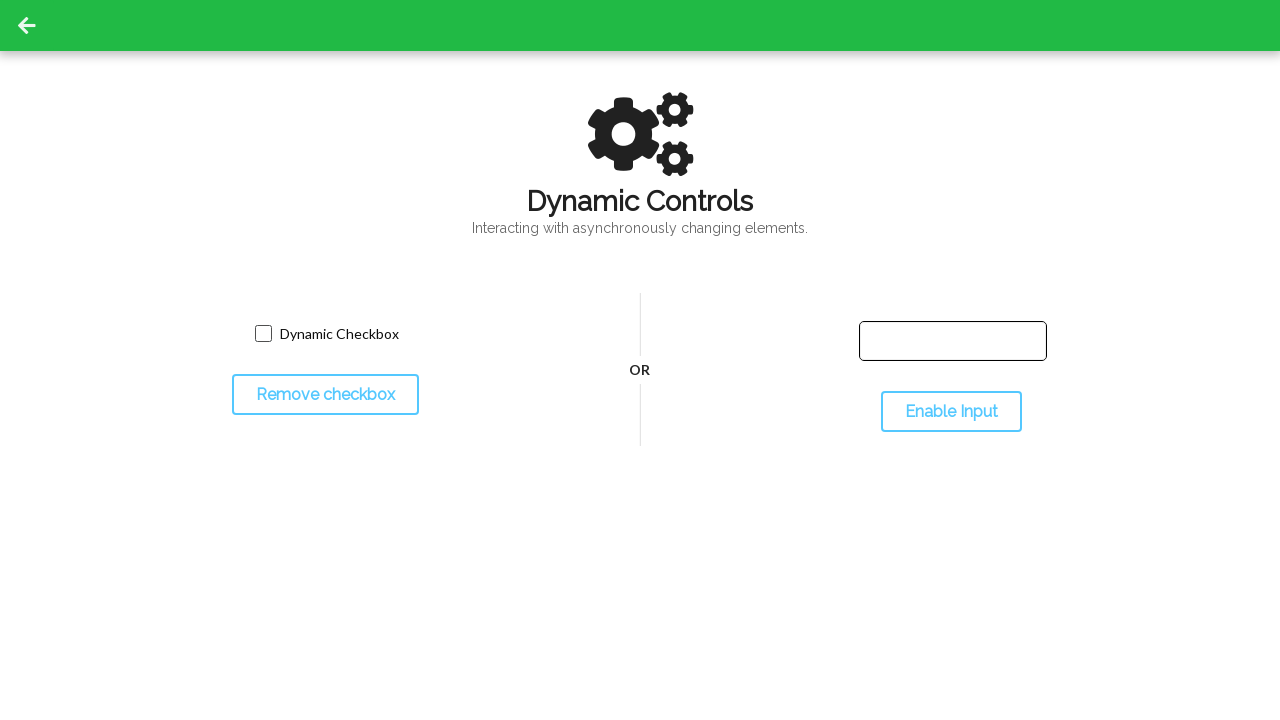

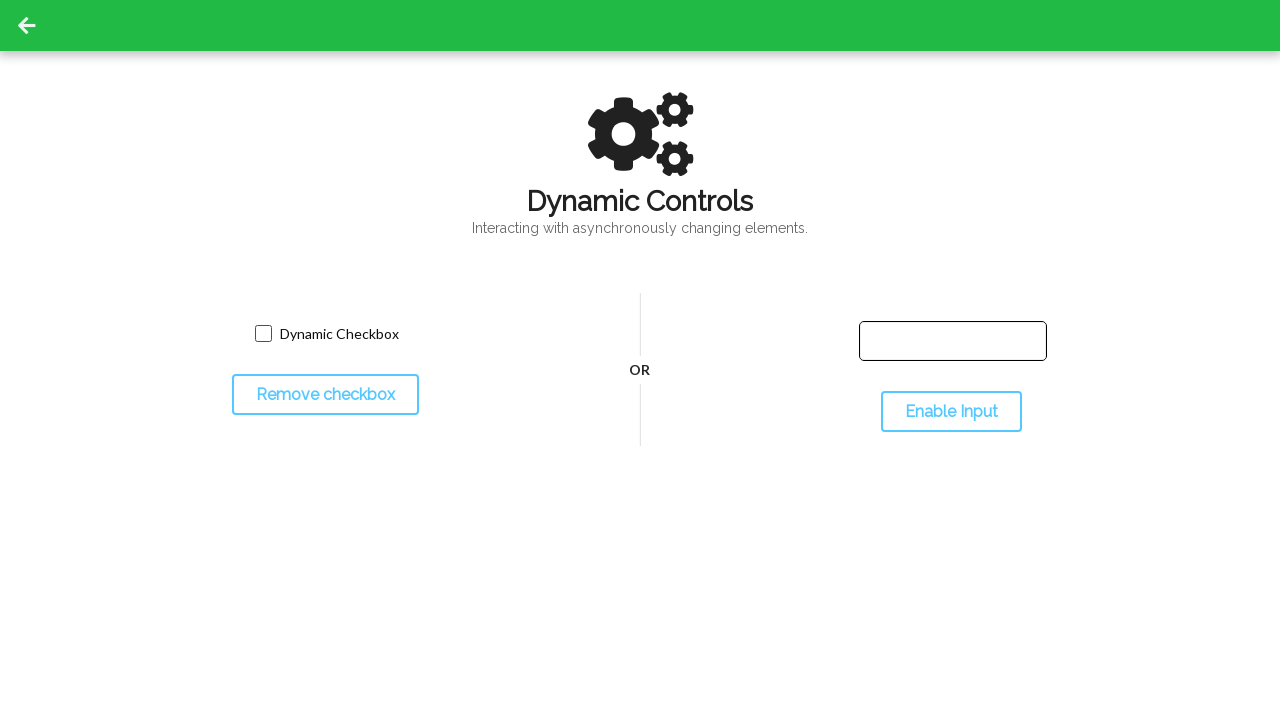